Tests the basic calculator by selecting Prototype build, entering two numbers (2 and 3), performing subtraction, and verifying the result equals -1

Starting URL: https://testsheepnz.github.io/BasicCalculator.html

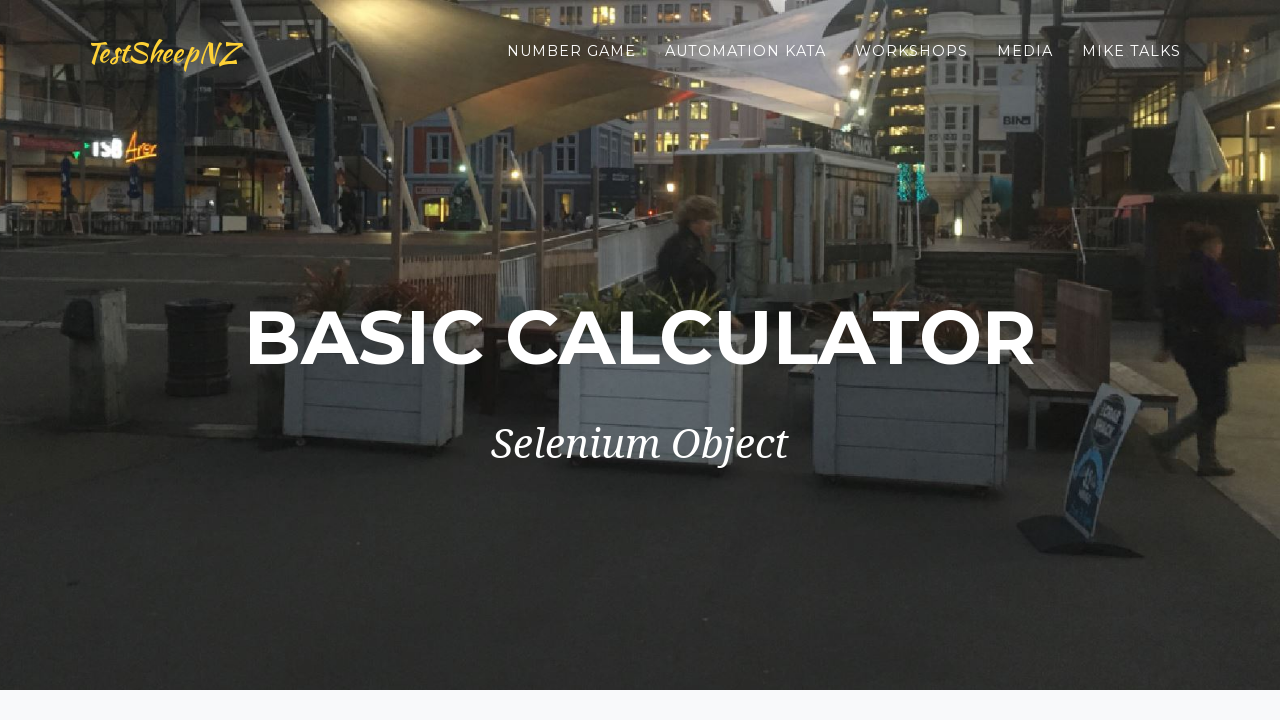

Scrolled down to the bottom of the page
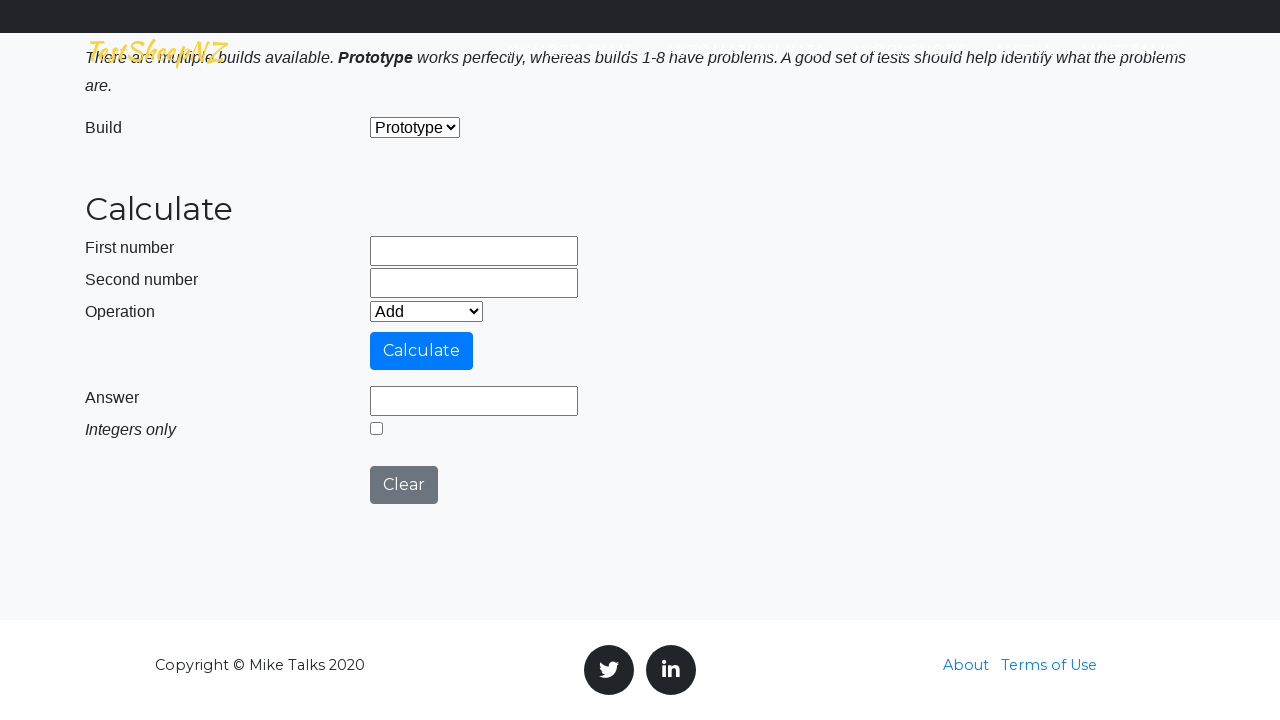

Selected Prototype build from dropdown on #selectBuild
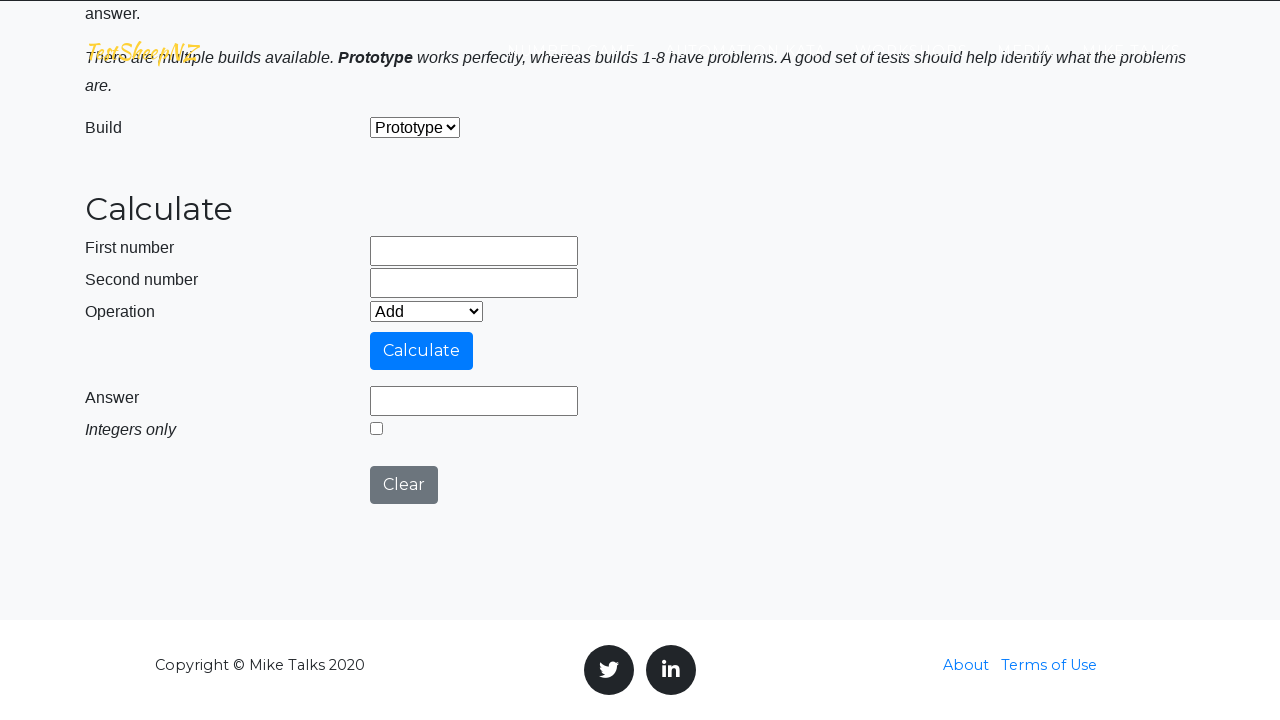

Entered first number: 2 on #number1Field
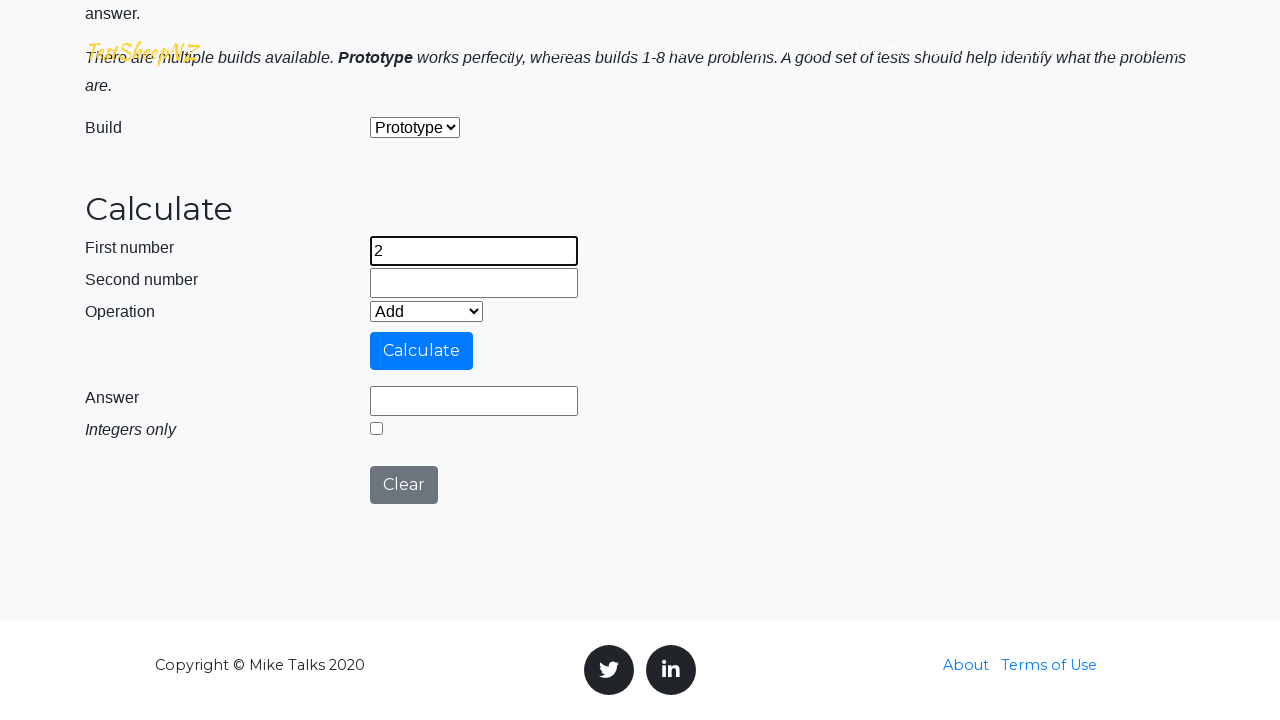

Entered second number: 3 on #number2Field
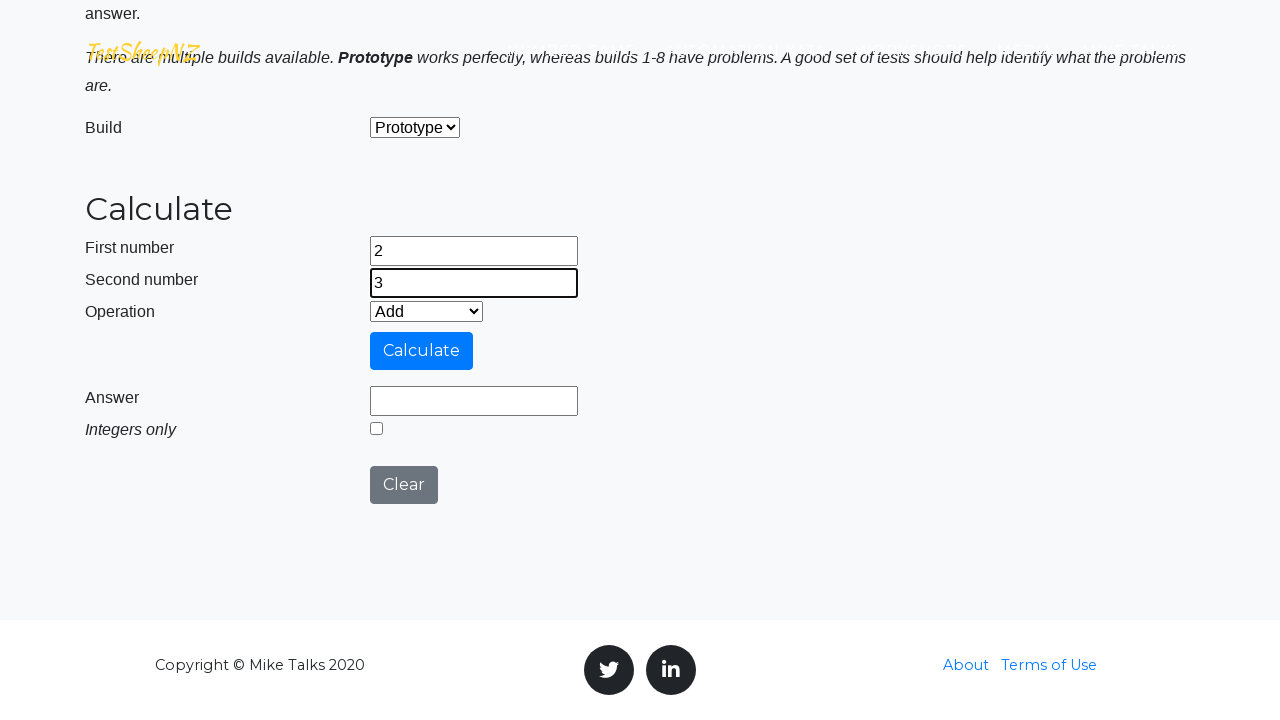

Selected Subtract operation from dropdown on #selectOperationDropdown
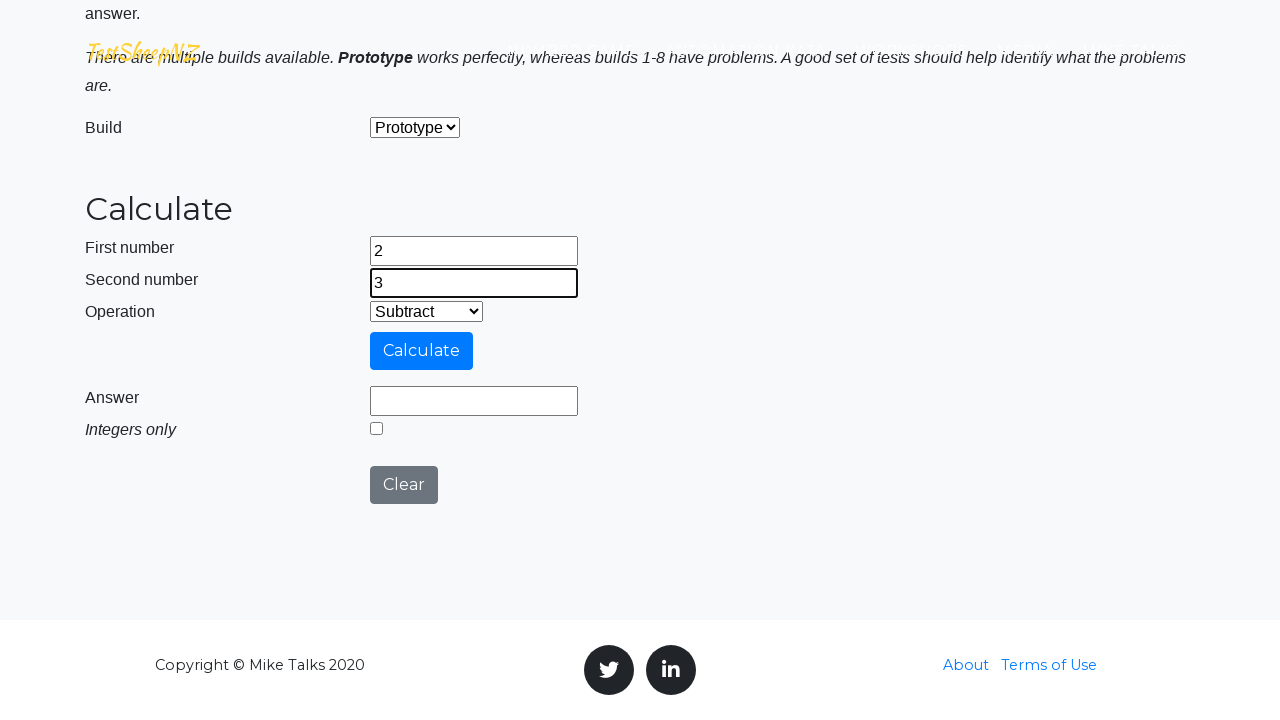

Clicked Calculate button at (422, 351) on #calculateButton
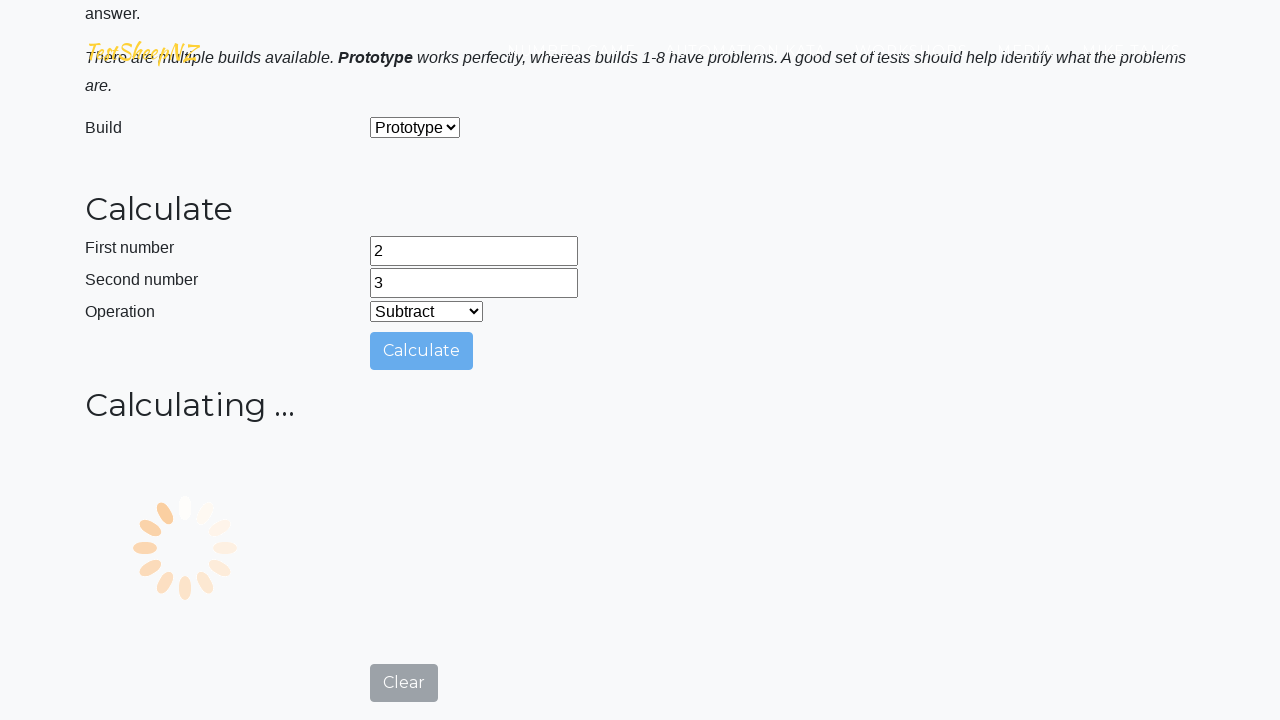

Verified that the answer field contains -1
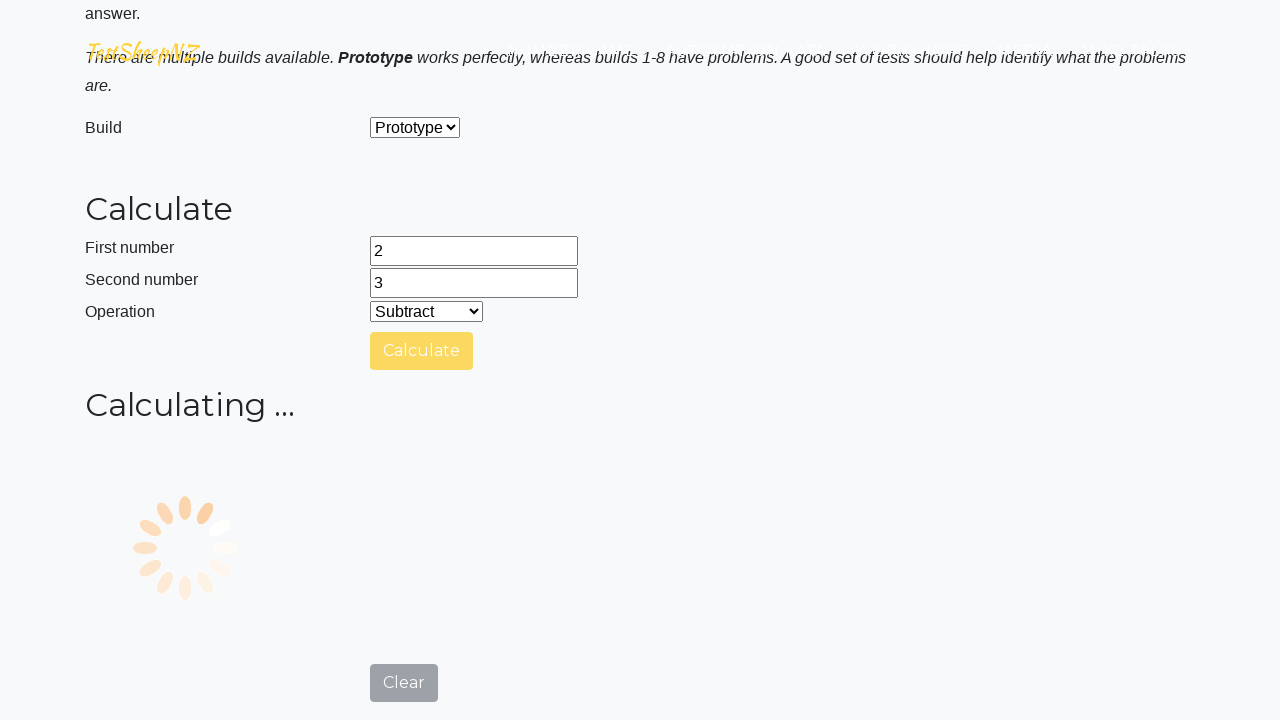

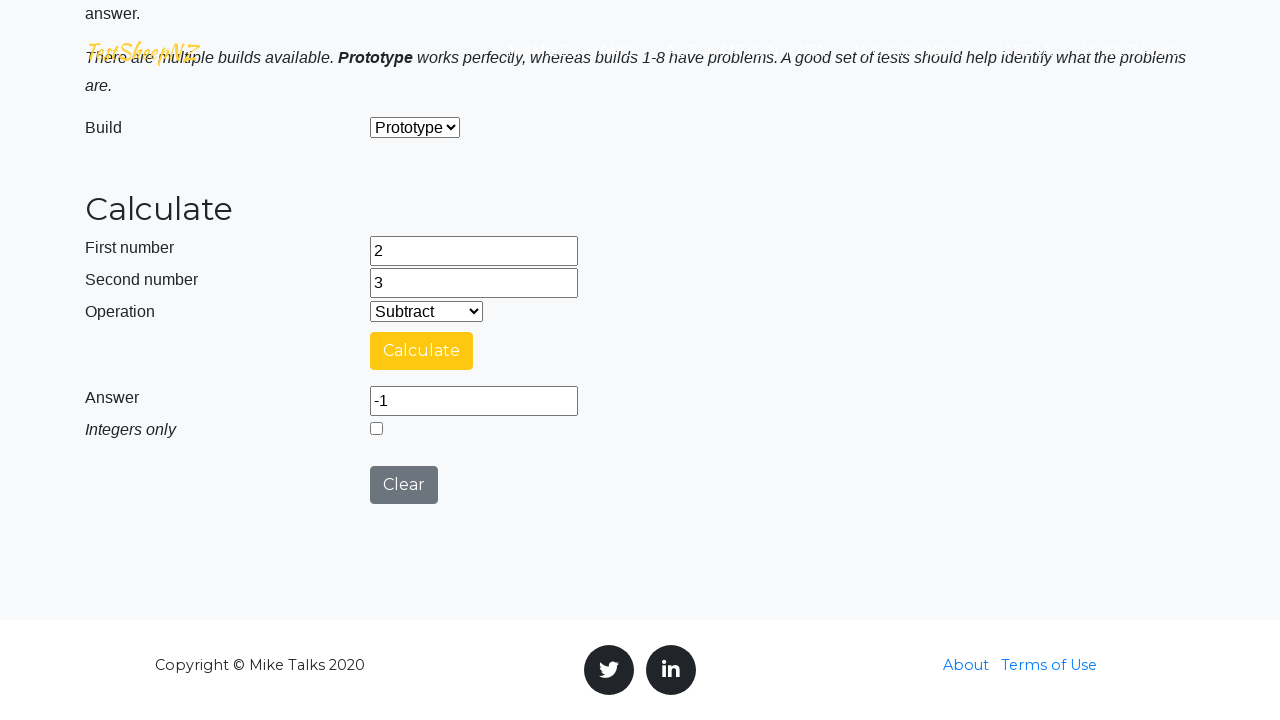